Tests a checkout form by filling in personal information, billing address, and payment details, then submitting the form.

Starting URL: https://getbootstrap.com/docs/4.0/examples/checkout/

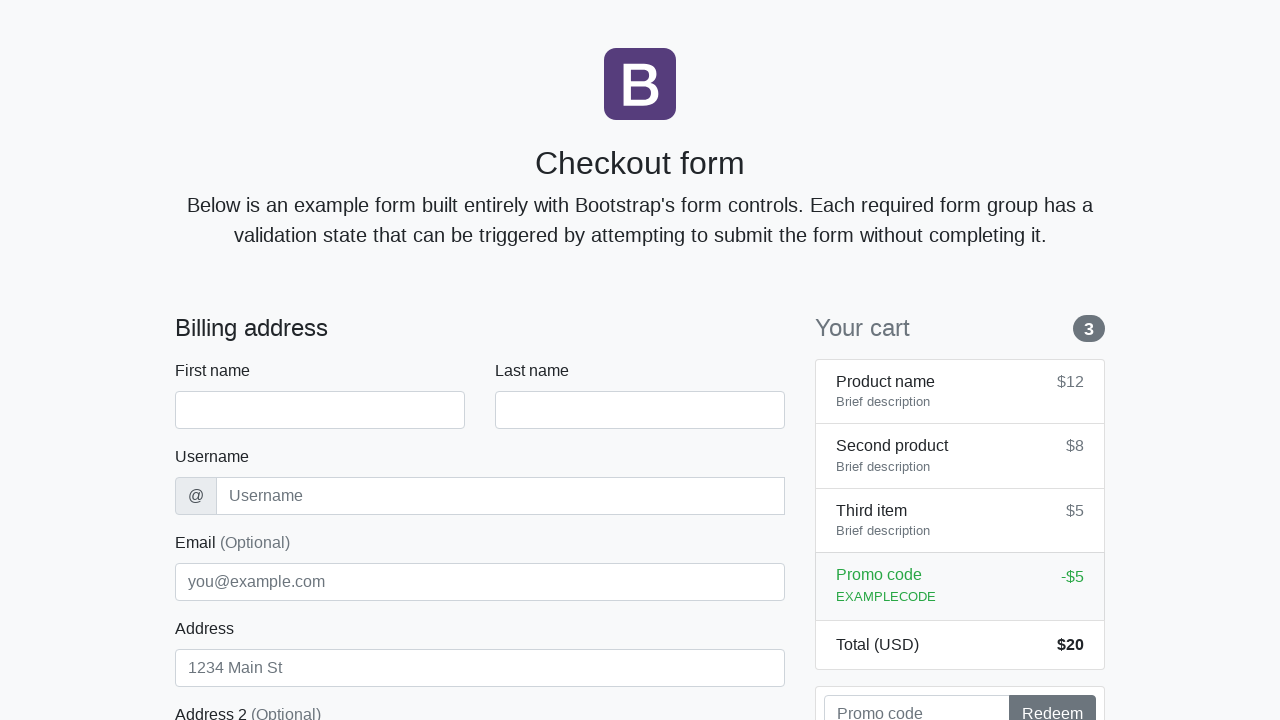

Waited for checkout form to load
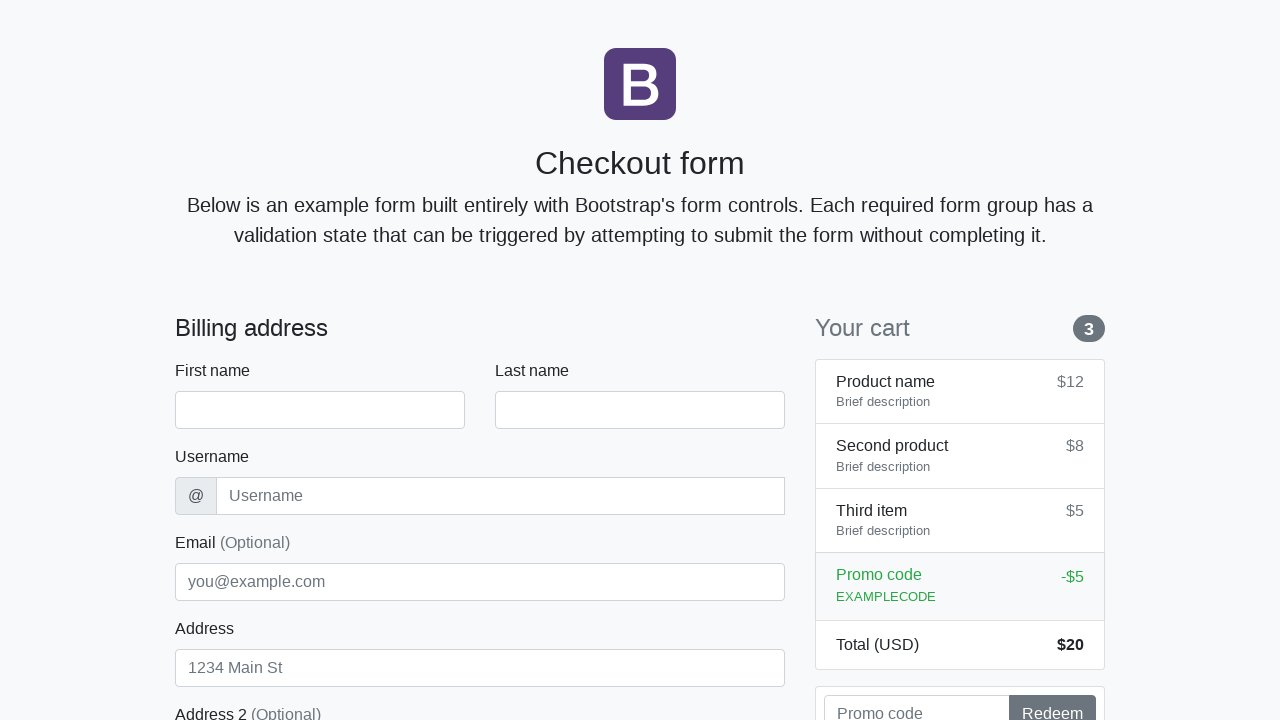

Filled first name field with 'Amanda' on #firstName
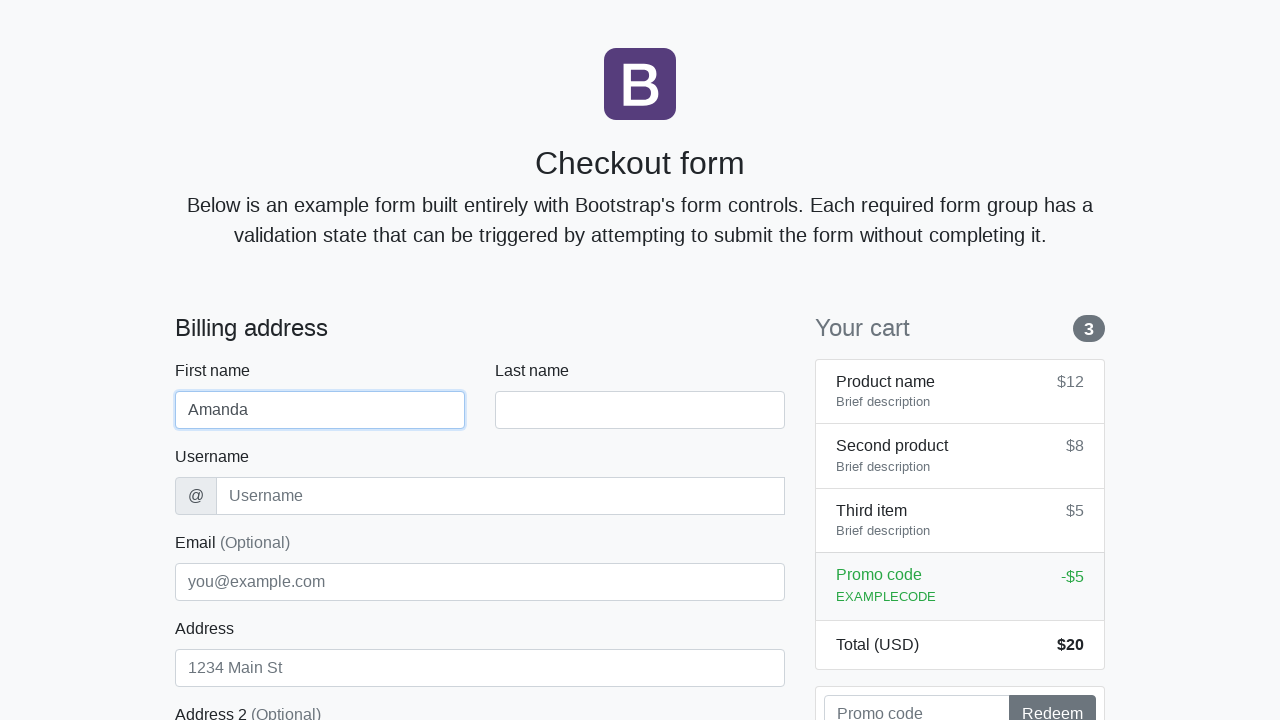

Filled last name field with 'Garcia' on #lastName
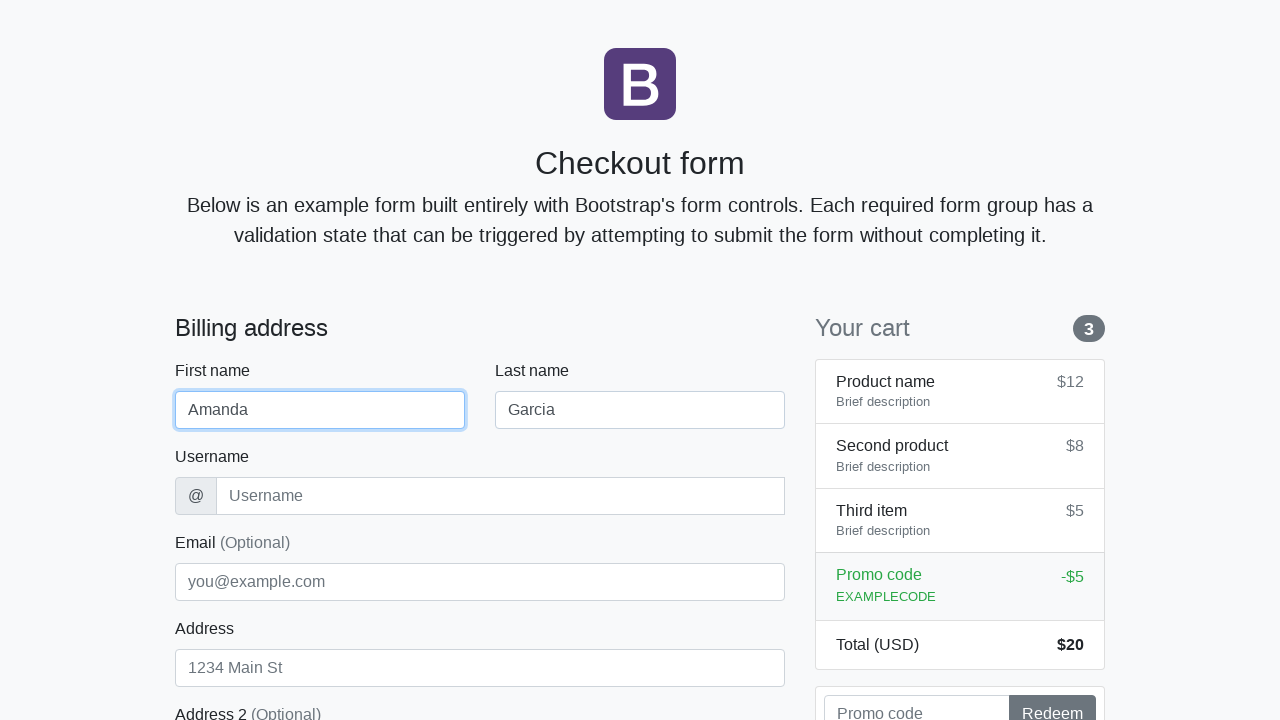

Filled username field with 'agarcia2024' on #username
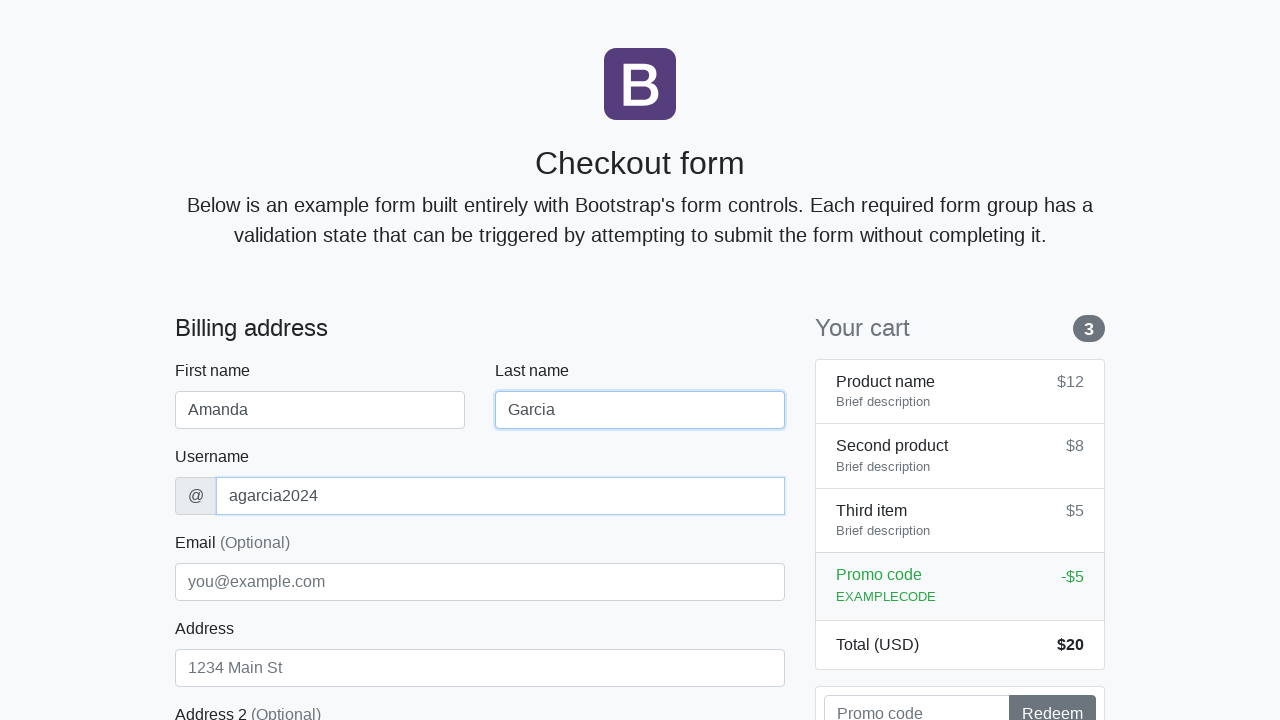

Filled address field with '444 Spruce Way' on #address
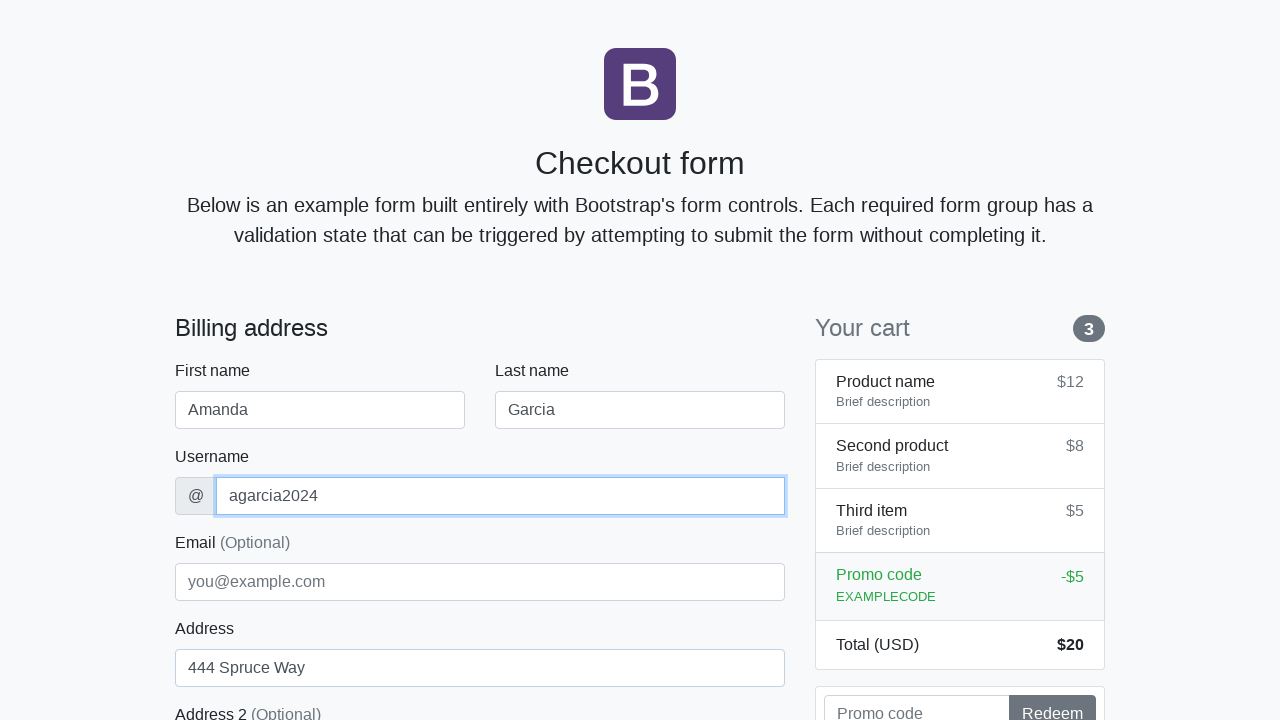

Filled email field with 'amanda.garcia@example.com' on #email
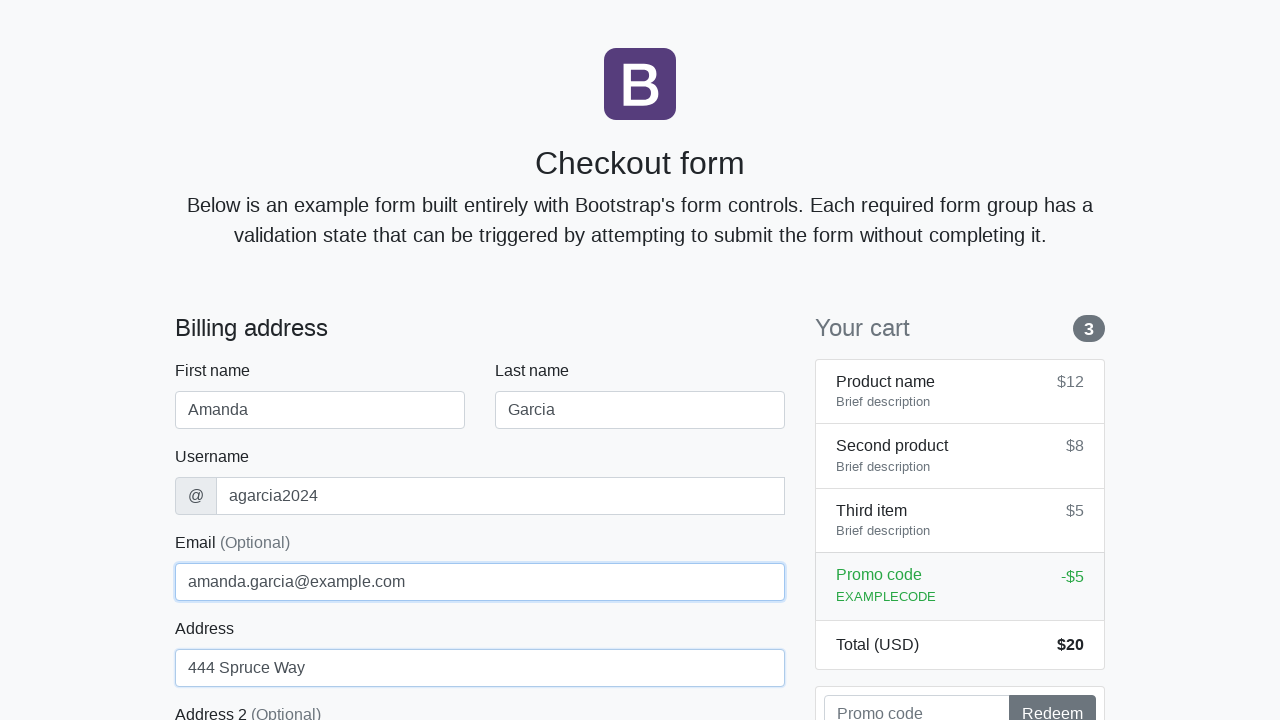

Selected 'United States' for country on #country
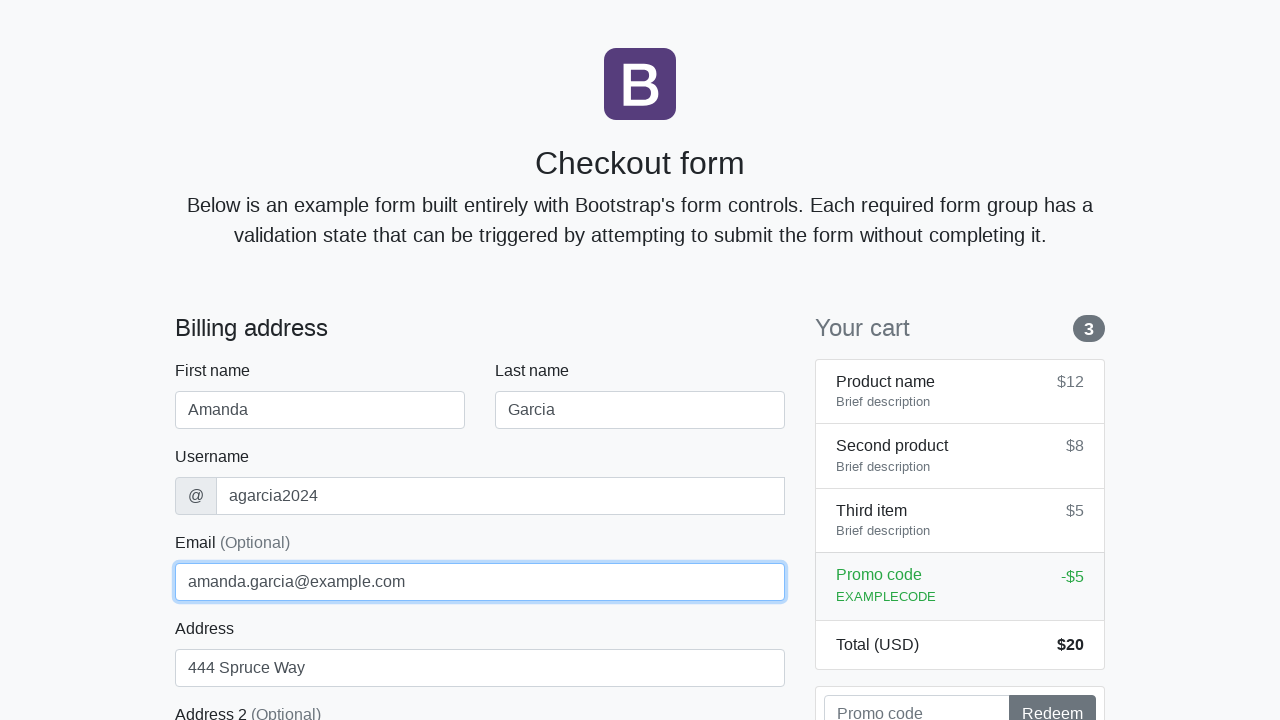

Selected 'California' for state on #state
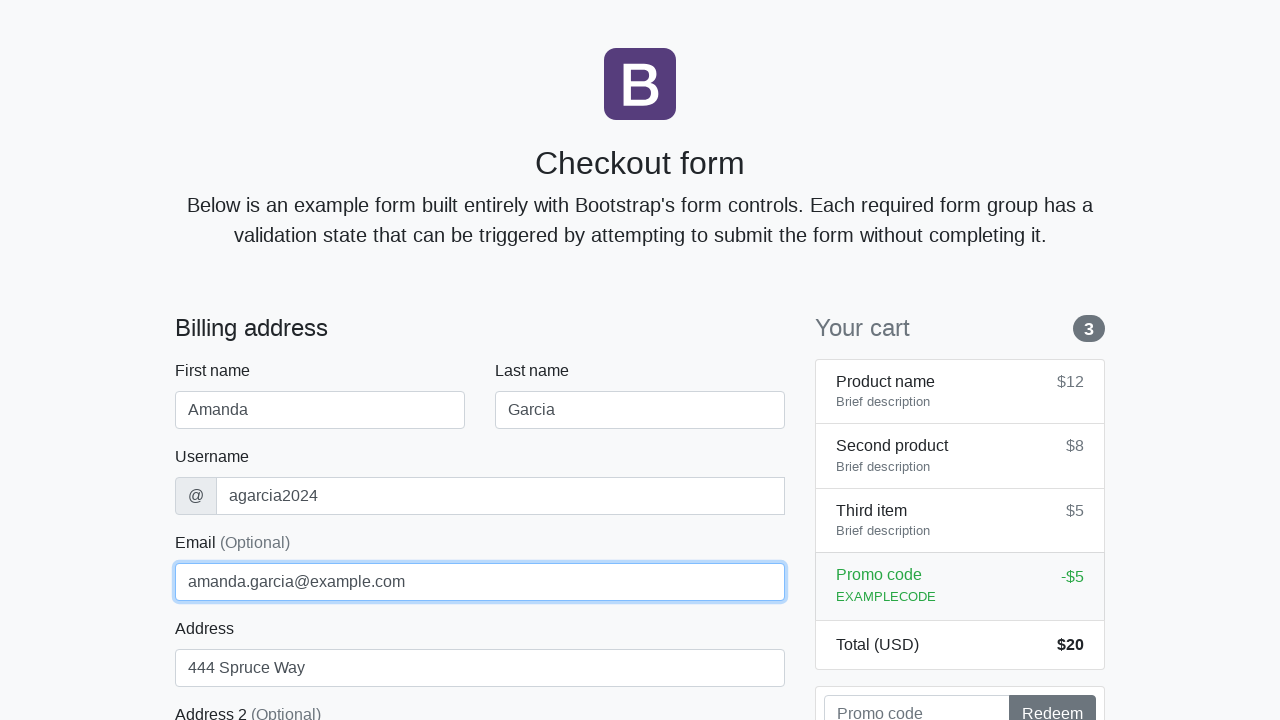

Filled zip code field with '92037' on #zip
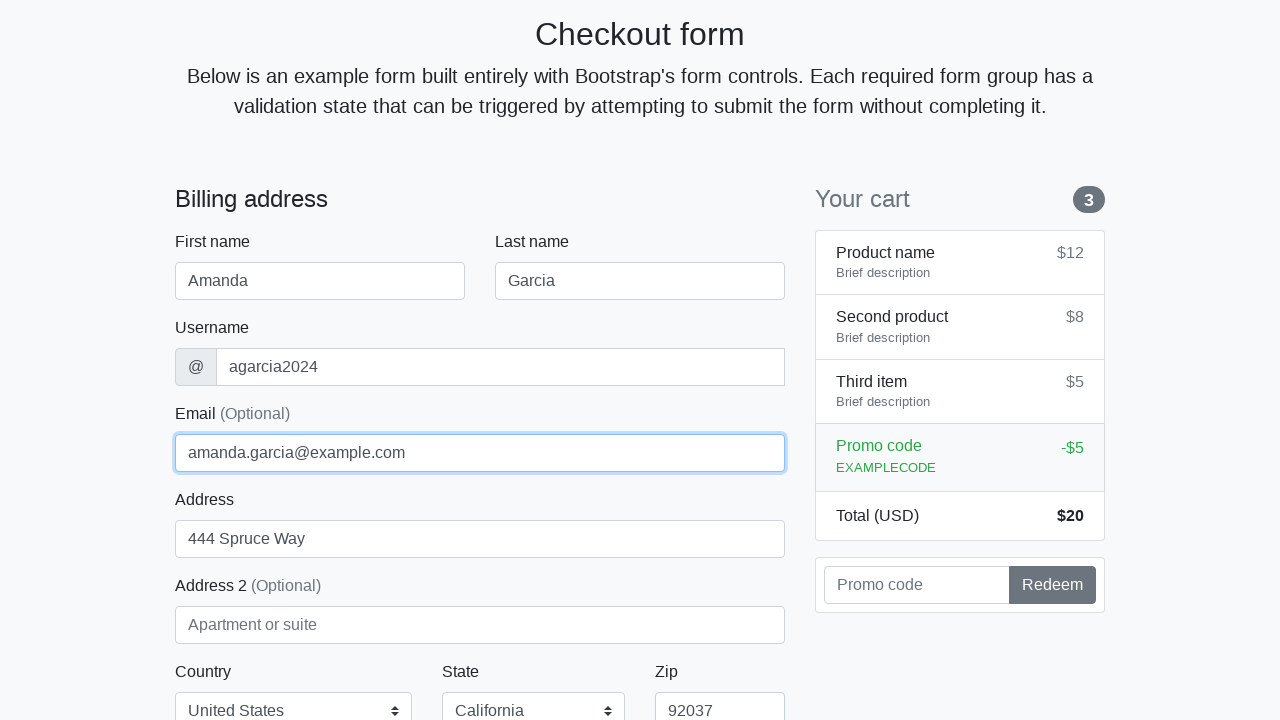

Filled credit card name with 'Amanda Garcia' on #cc-name
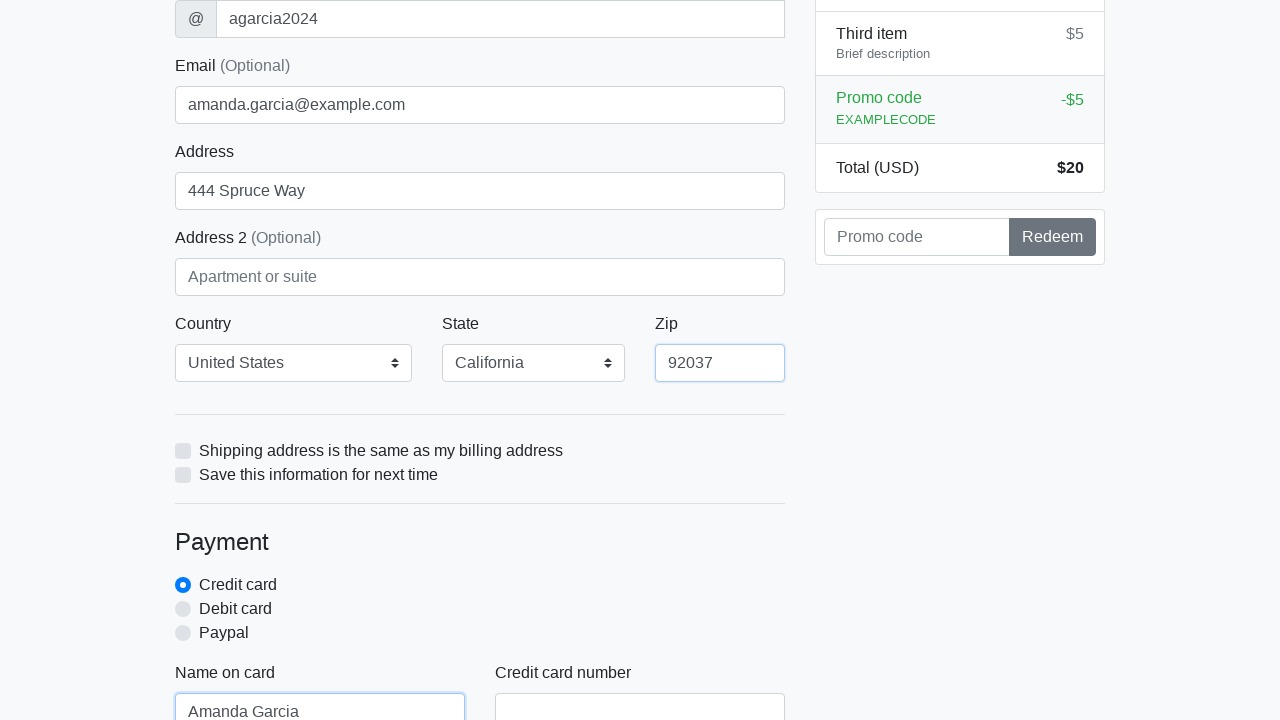

Filled credit card number on #cc-number
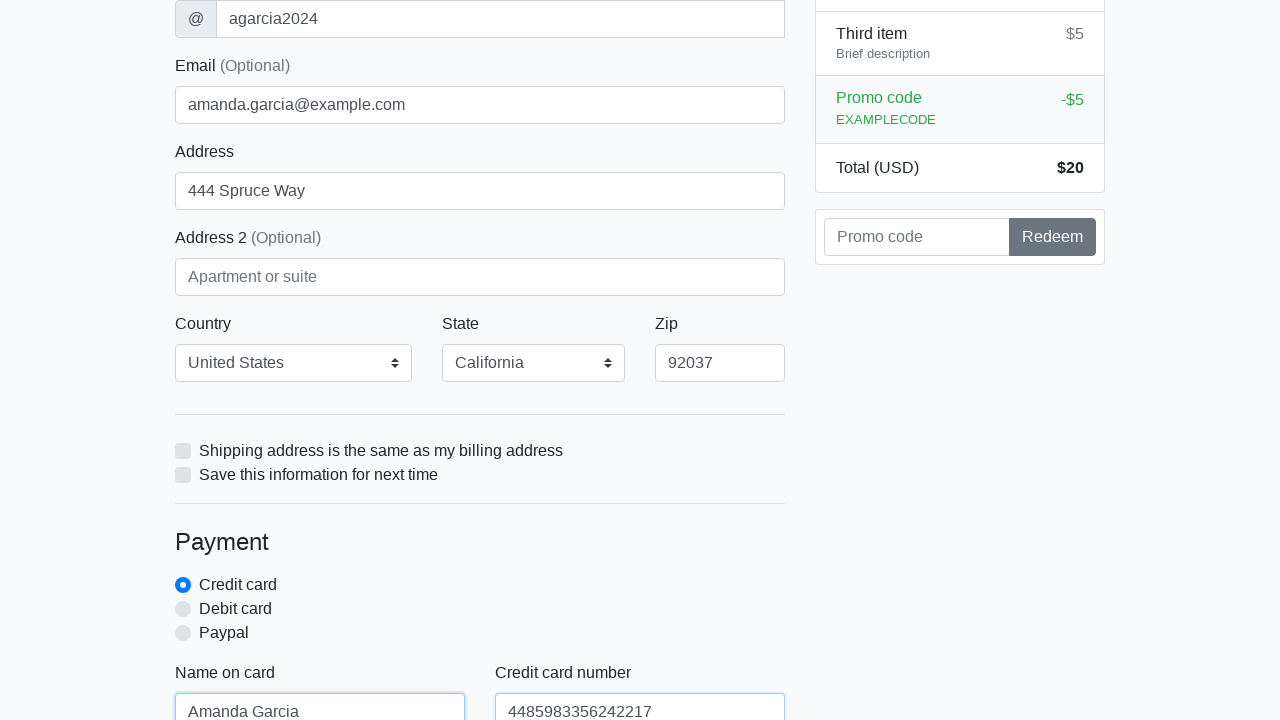

Filled credit card expiration with '07/2025' on #cc-expiration
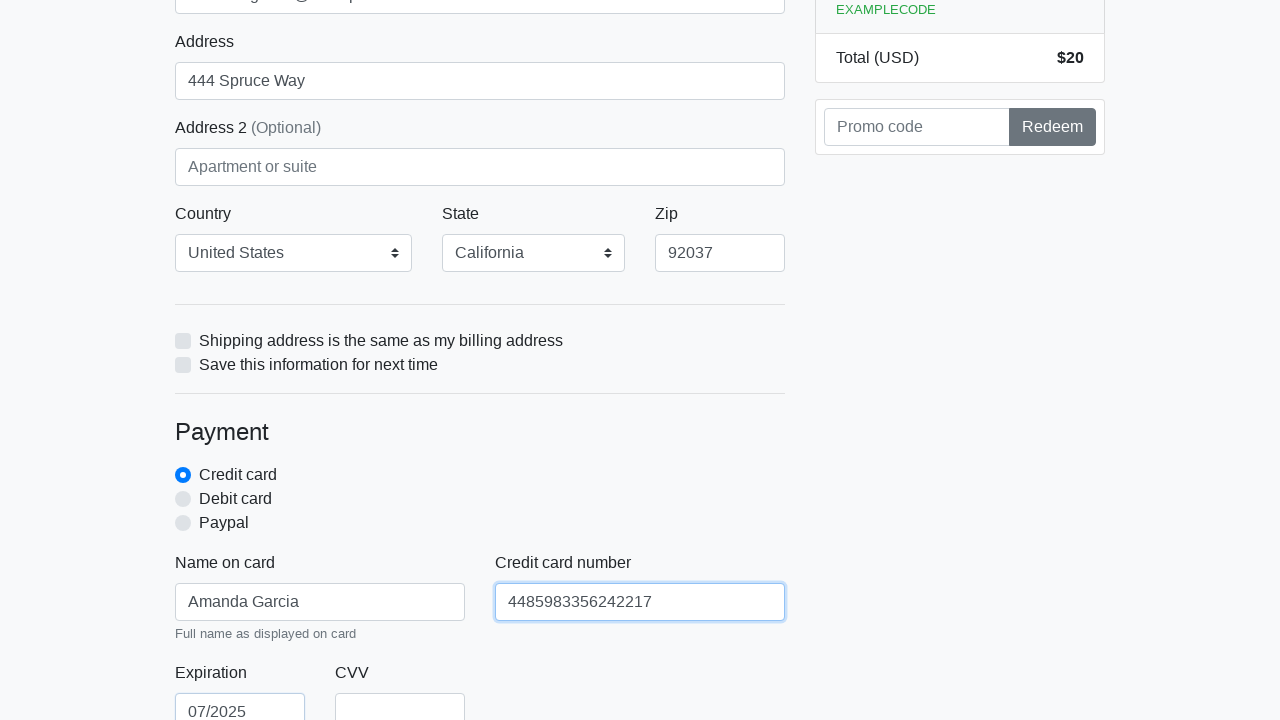

Filled credit card CVV with '444' on #cc-cvv
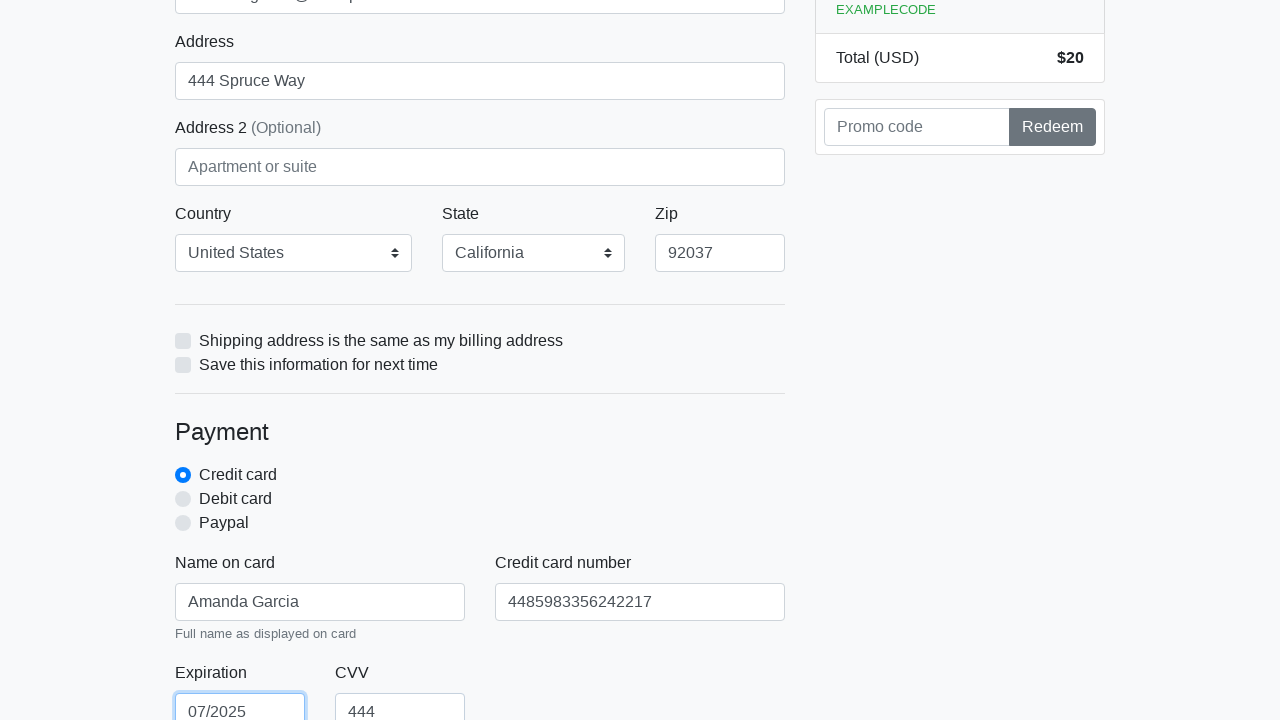

Clicked the submit button to complete checkout at (480, 500) on xpath=//html/body/div/div[2]/div[2]/form/button
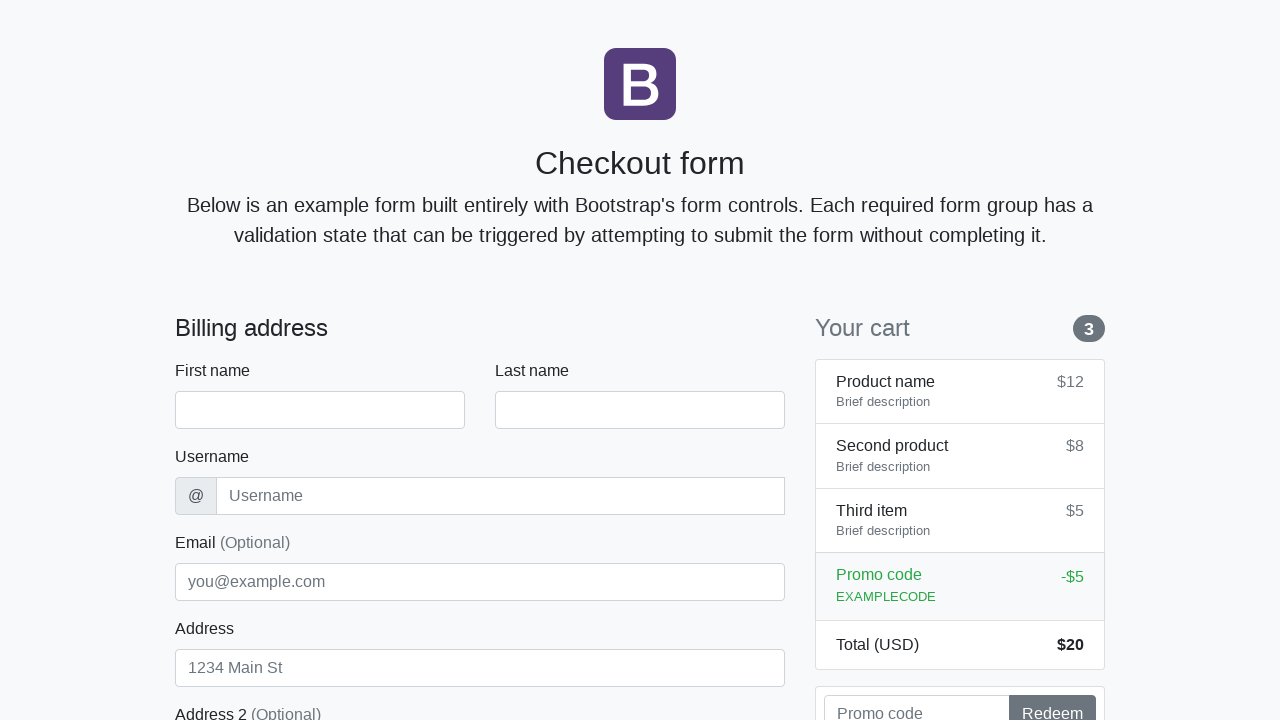

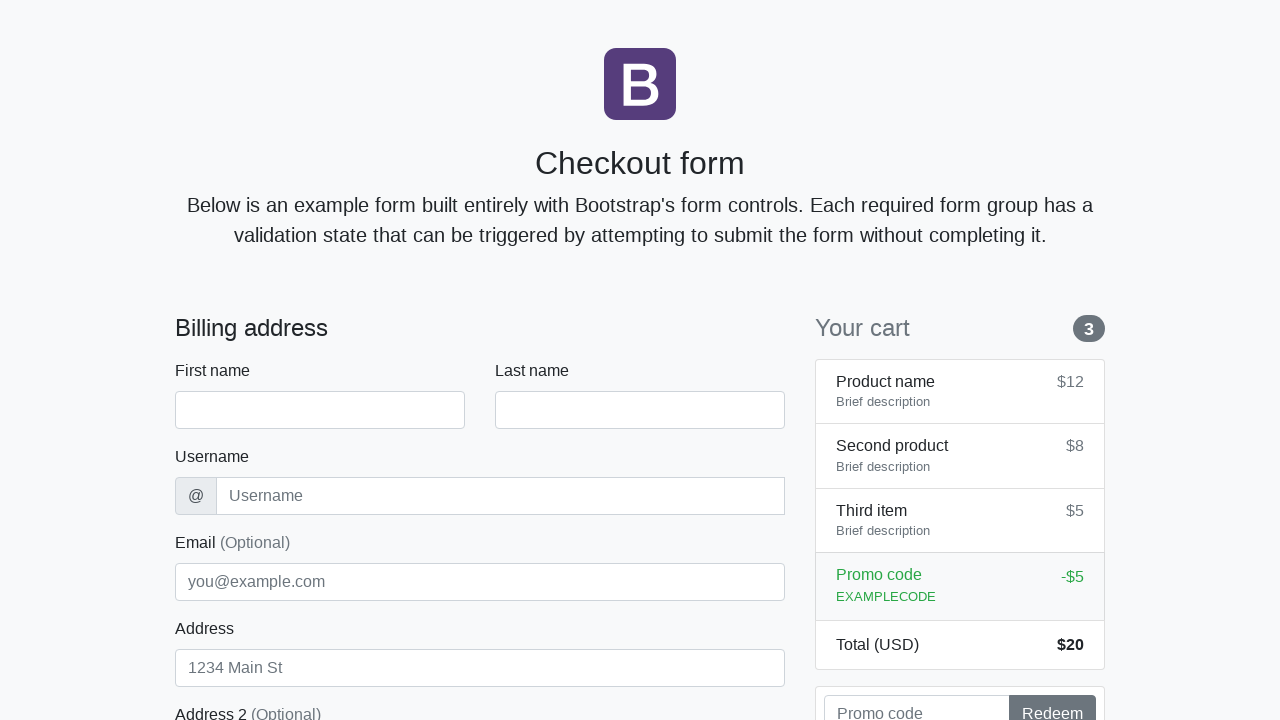